Tests adding specific vegetable items to shopping cart by finding products and clicking add to cart buttons

Starting URL: https://rahulshettyacademy.com/seleniumPractise/

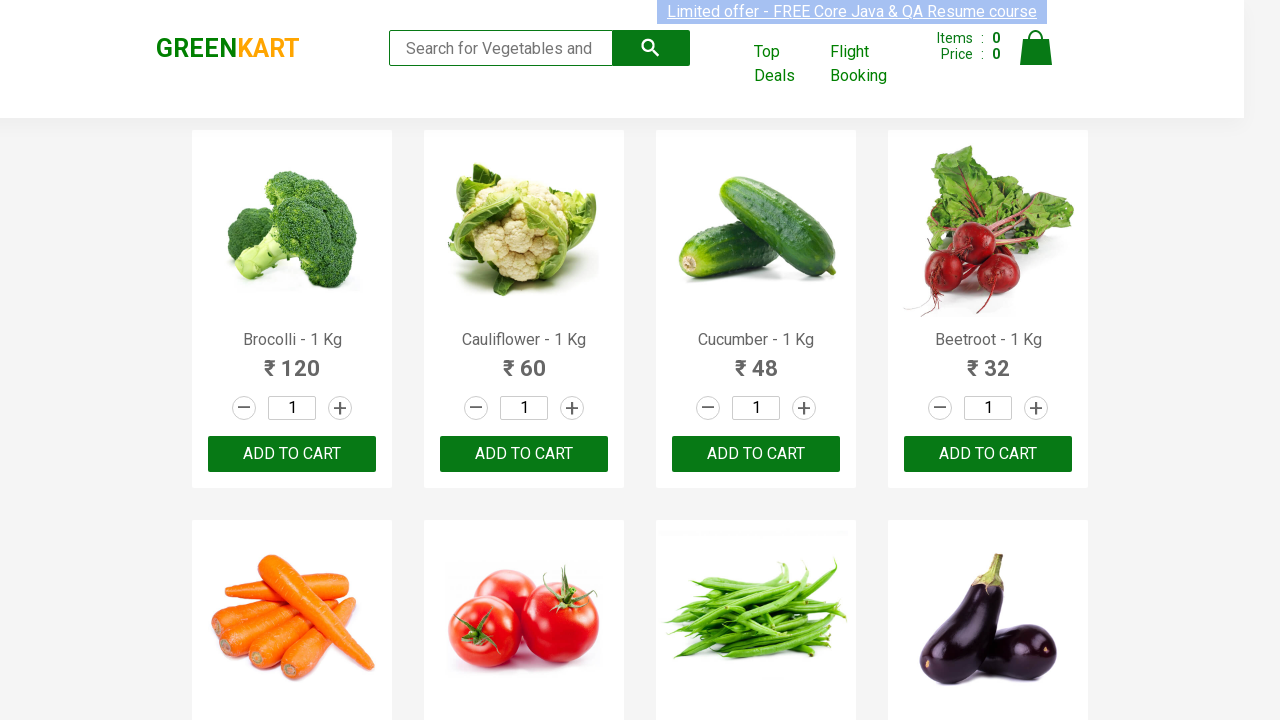

Waited for product names to load
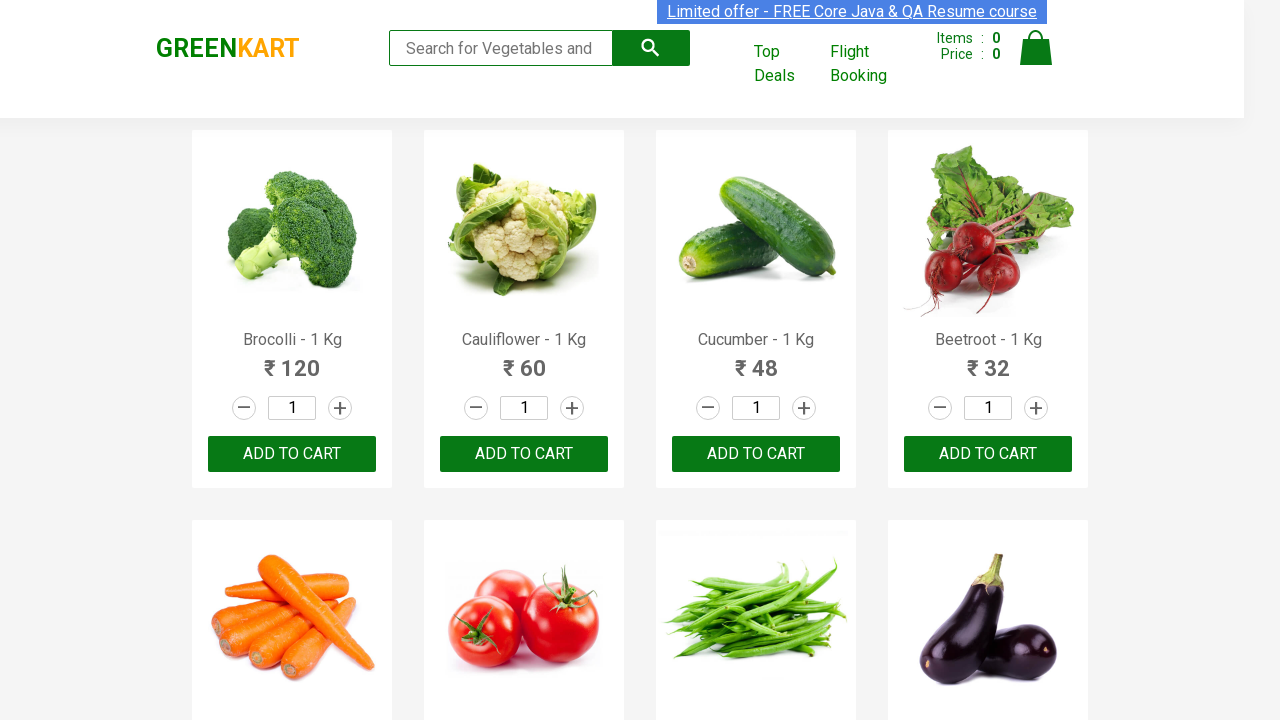

Retrieved all product elements from page
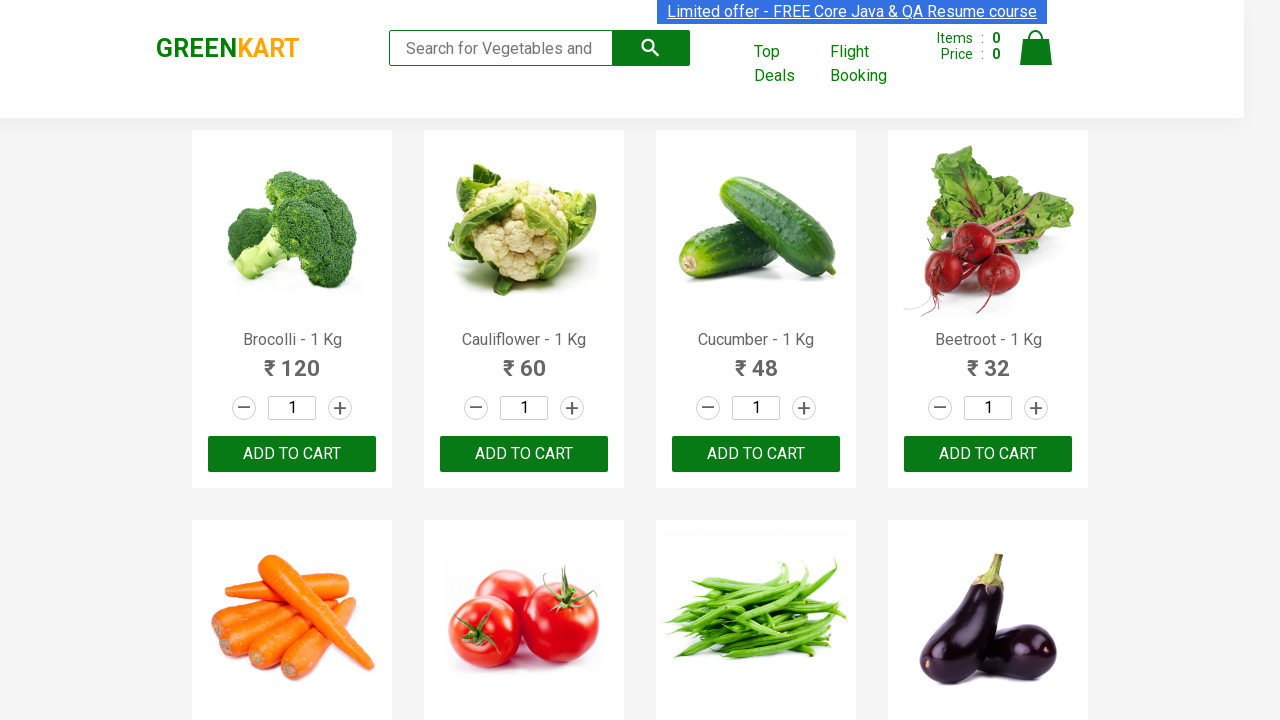

Clicked add to cart button for Brocolli at (292, 454) on xpath=//div[@class='product-action']/button >> nth=0
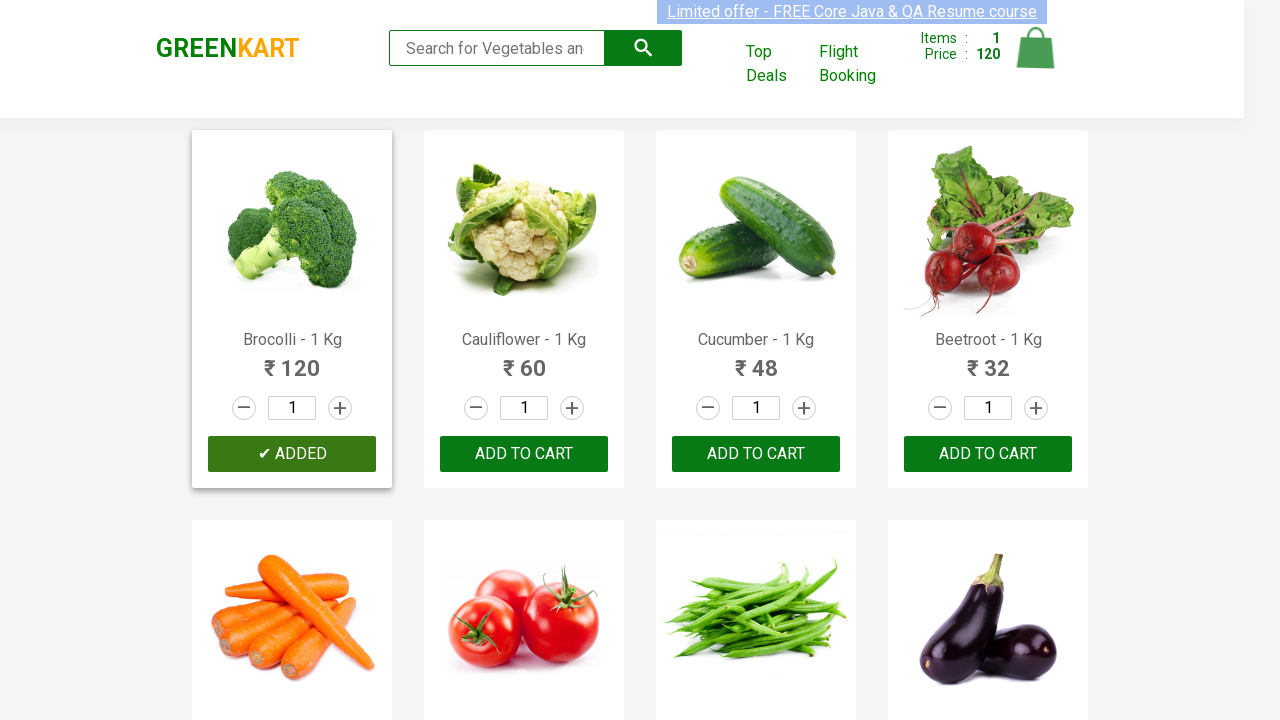

Clicked add to cart button for Cucumber at (756, 454) on xpath=//div[@class='product-action']/button >> nth=2
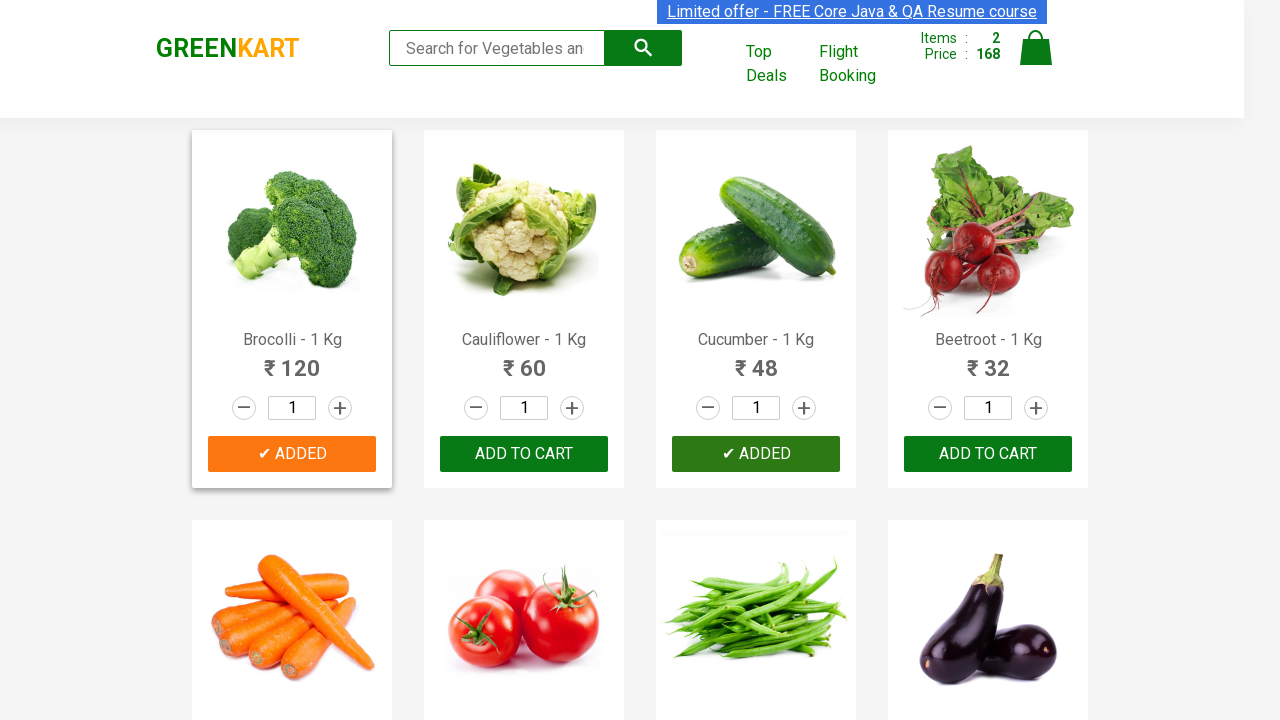

Clicked add to cart button for Beetroot at (988, 454) on xpath=//div[@class='product-action']/button >> nth=3
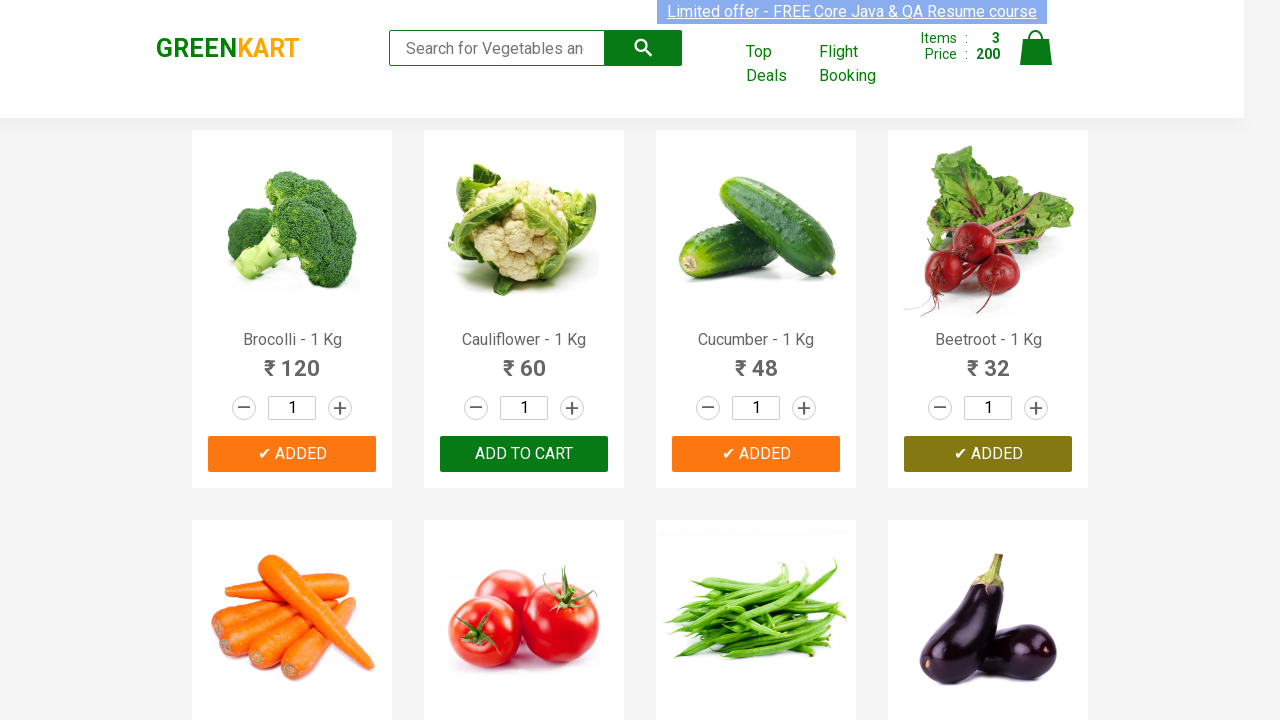

All required vegetable items added to cart
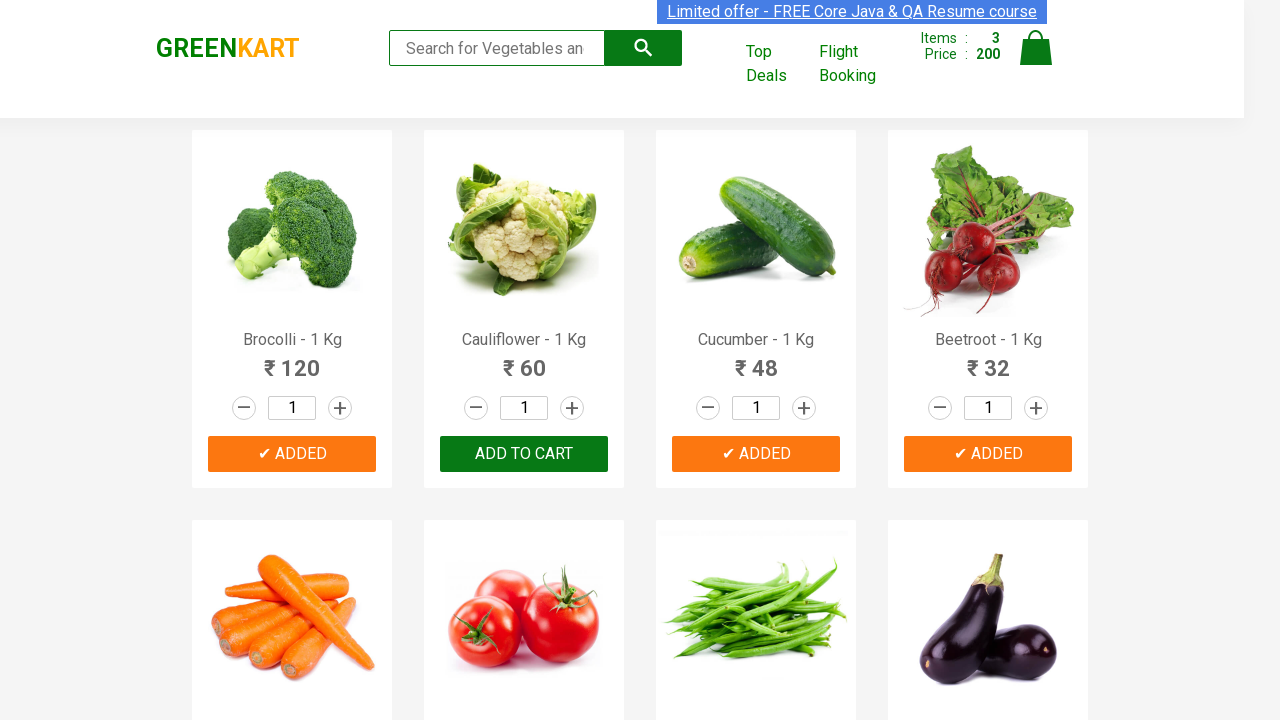

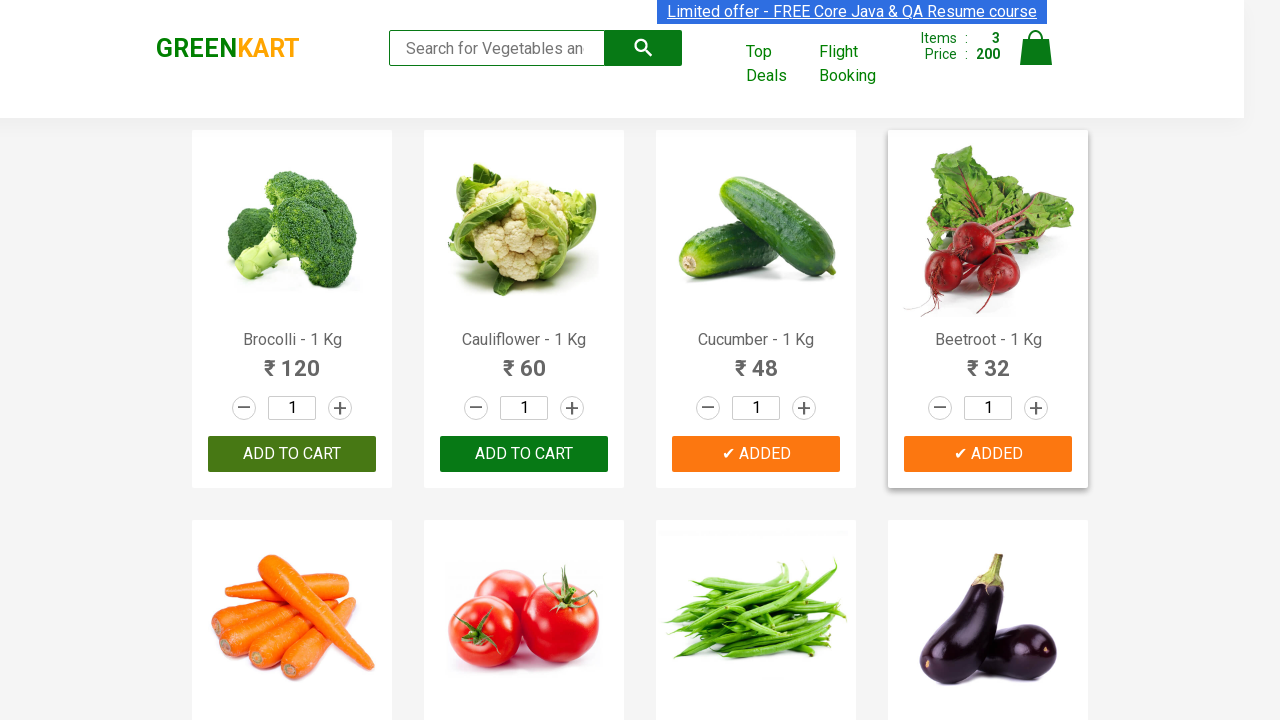